Tests adding products to a shopping cart by navigating to a product page and clicking add buttons multiple times for different products (2 items of product 1, 3 items of product 2, and 1 item of product 3).

Starting URL: https://material.playwrightvn.com/

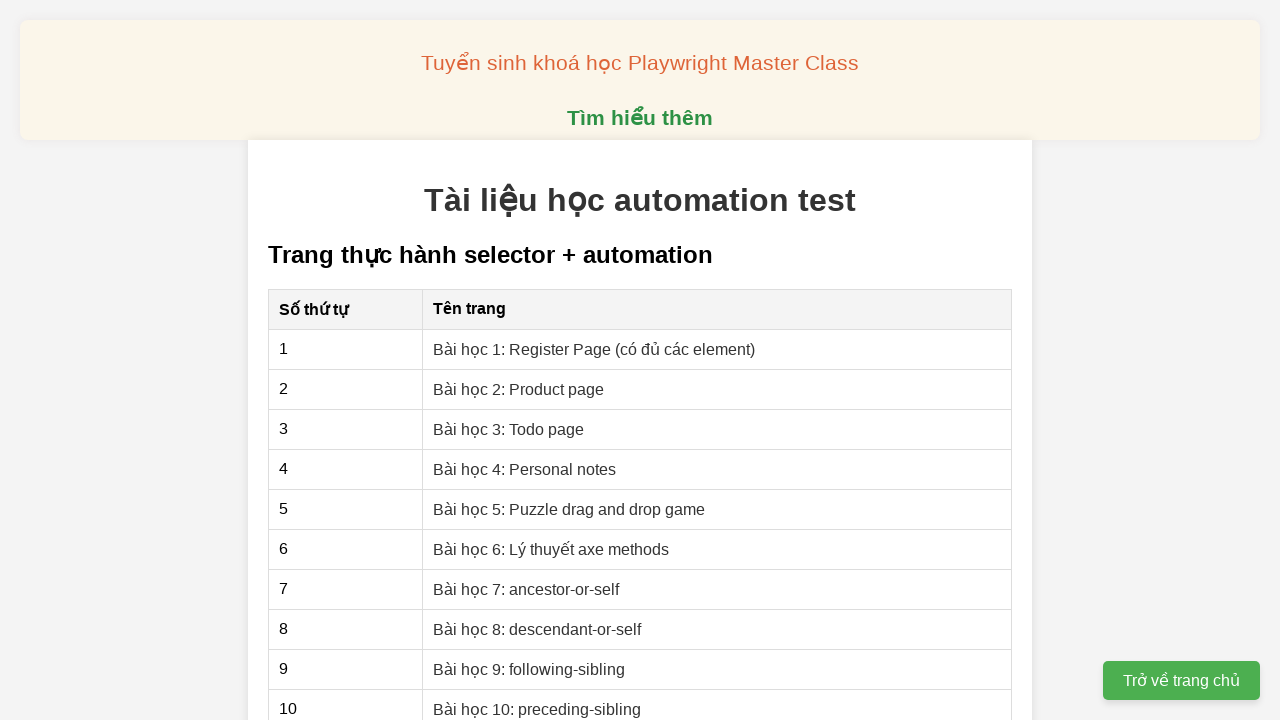

Clicked on Product page link at (519, 389) on xpath=//a[@href='02-xpath-product-page.html']
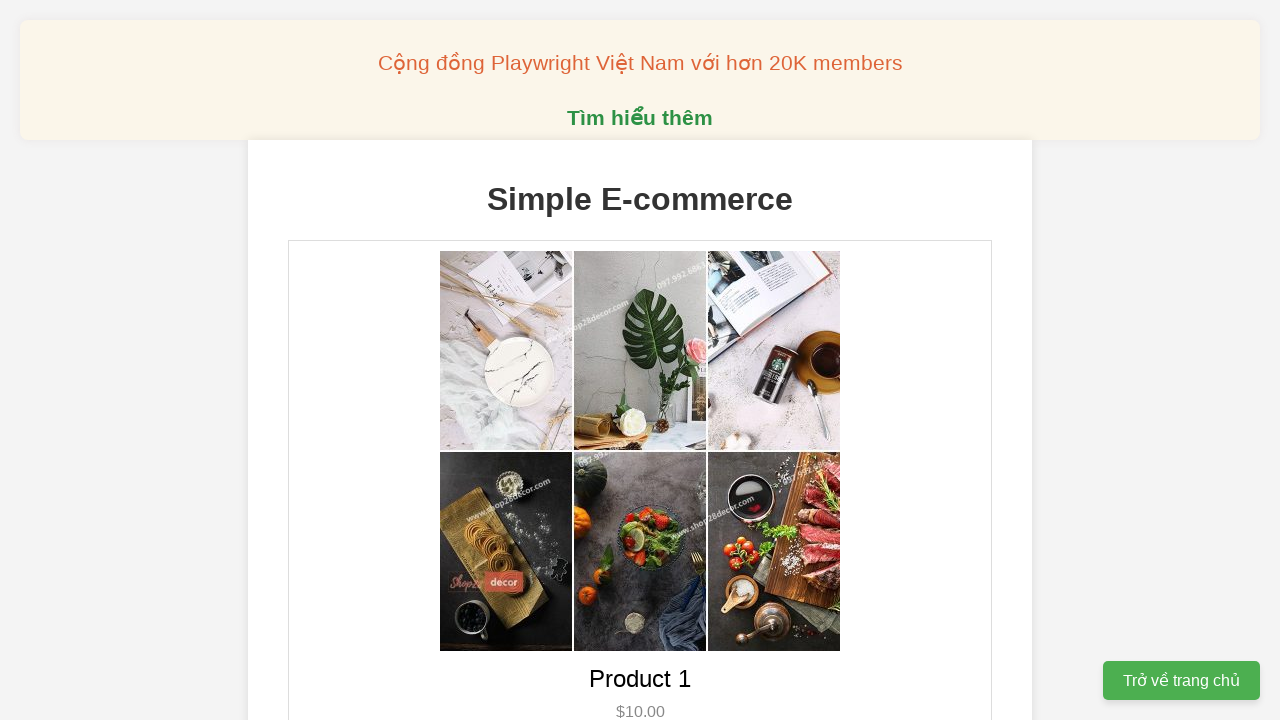

Added 1st item of product 1 to cart at (640, 360) on xpath=//button[@data-product-id='1']
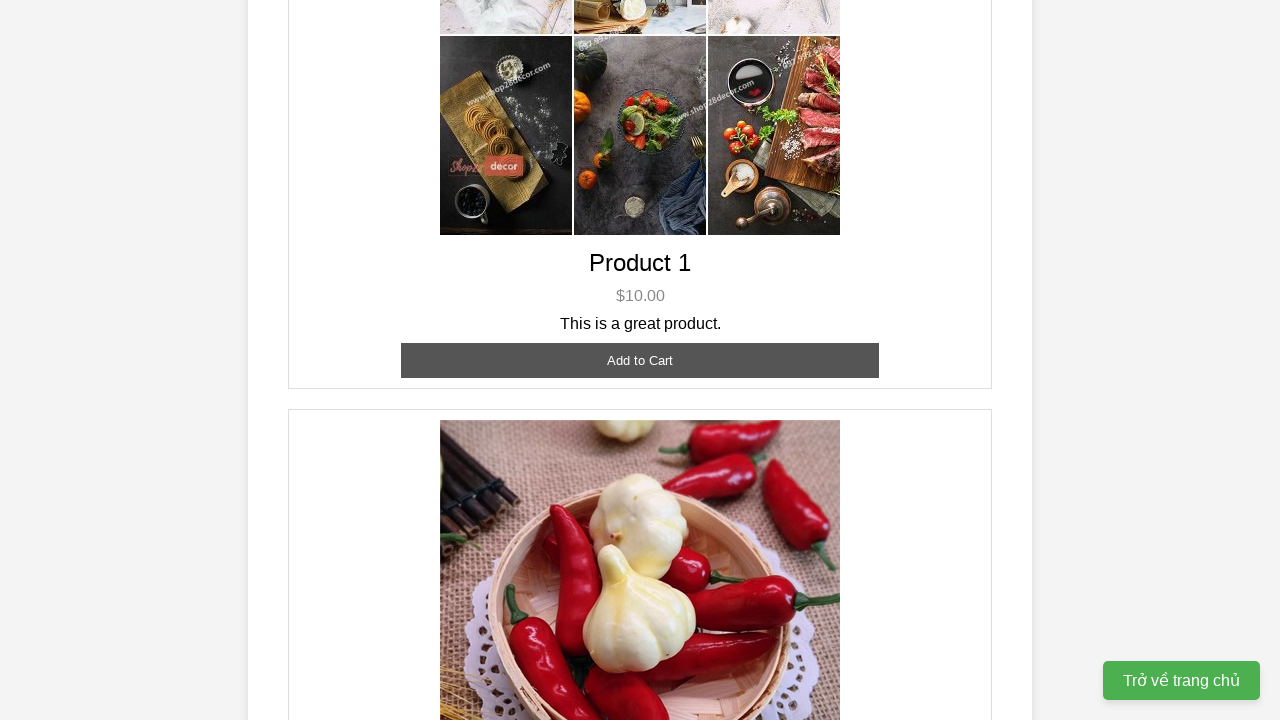

Added 2nd item of product 1 to cart at (640, 360) on xpath=//button[@data-product-id='1']
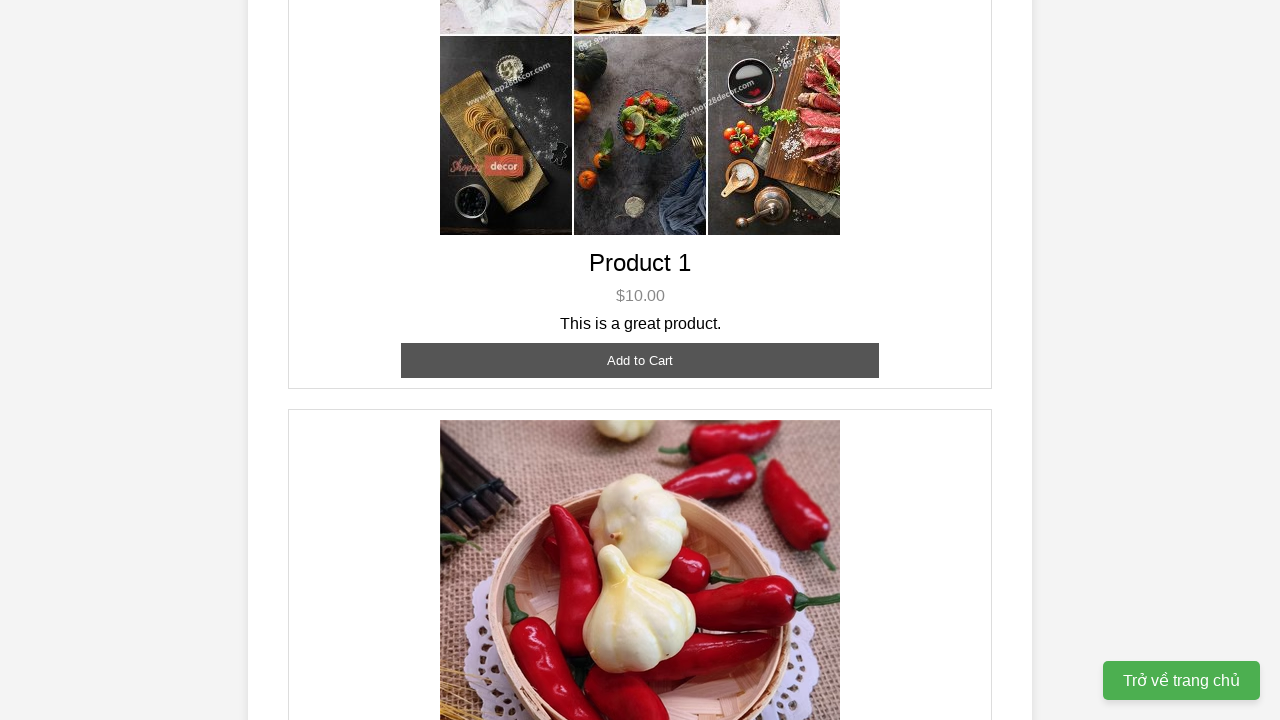

Added 1st item of product 2 to cart at (640, 360) on xpath=//button[@data-product-id='2']
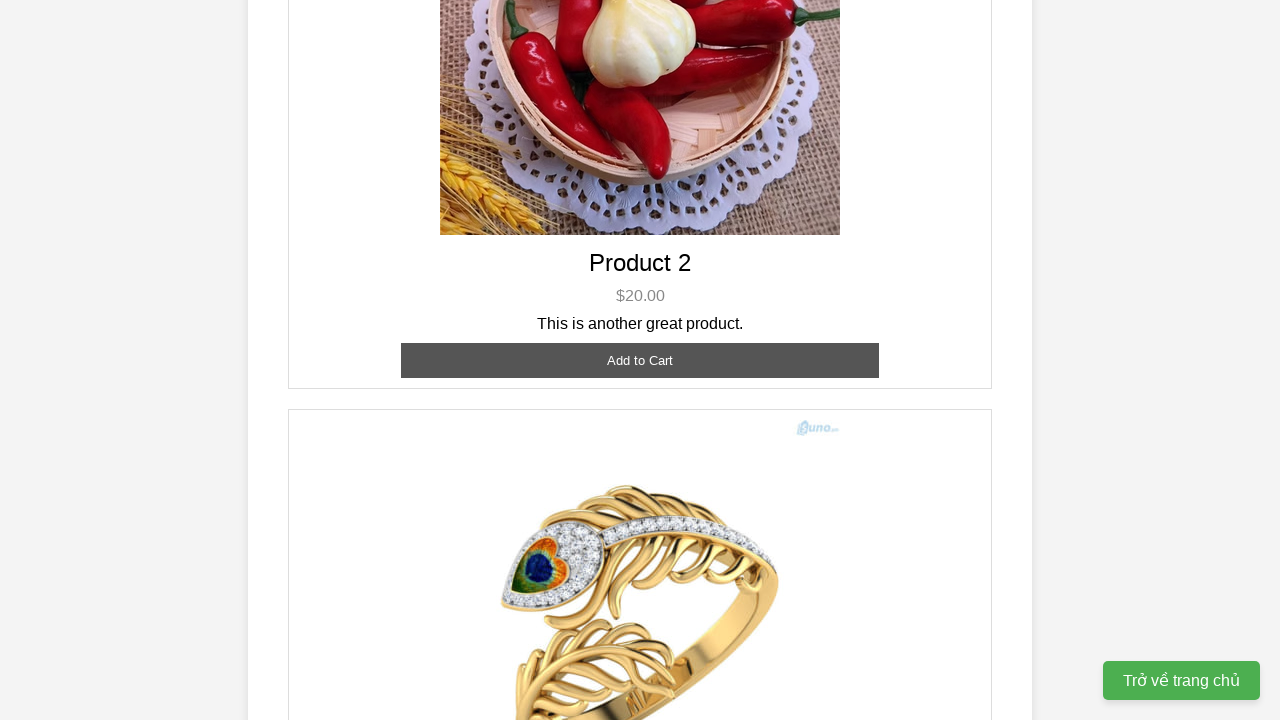

Added 2nd item of product 2 to cart at (640, 360) on xpath=//button[@data-product-id='2']
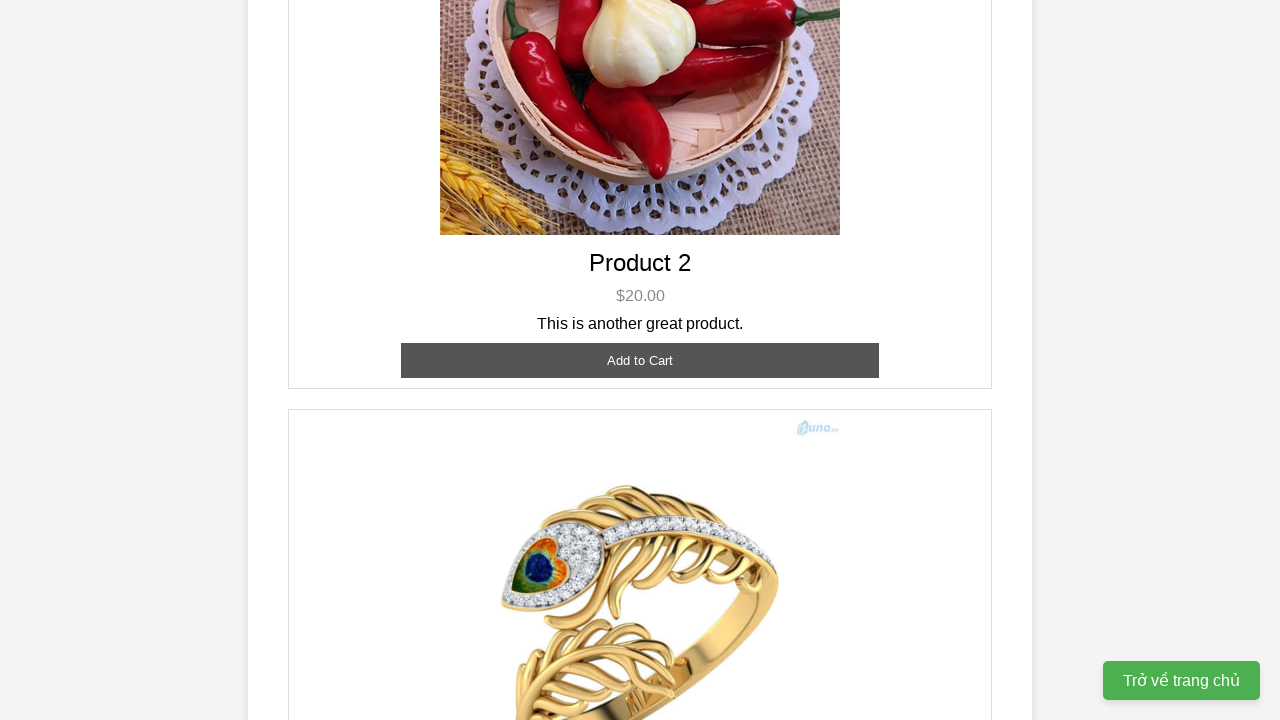

Added 3rd item of product 2 to cart at (640, 360) on xpath=//button[@data-product-id='2']
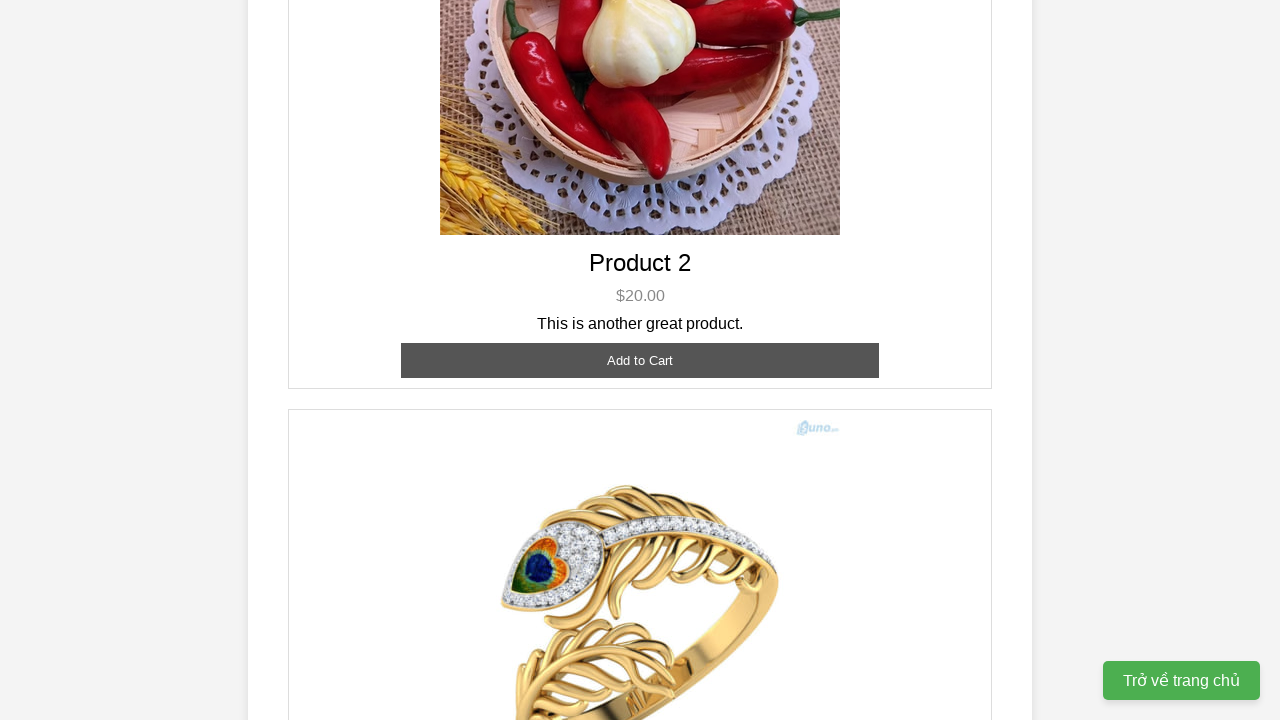

Added 1st item of product 3 to cart at (640, 388) on xpath=//button[@data-product-id='3']
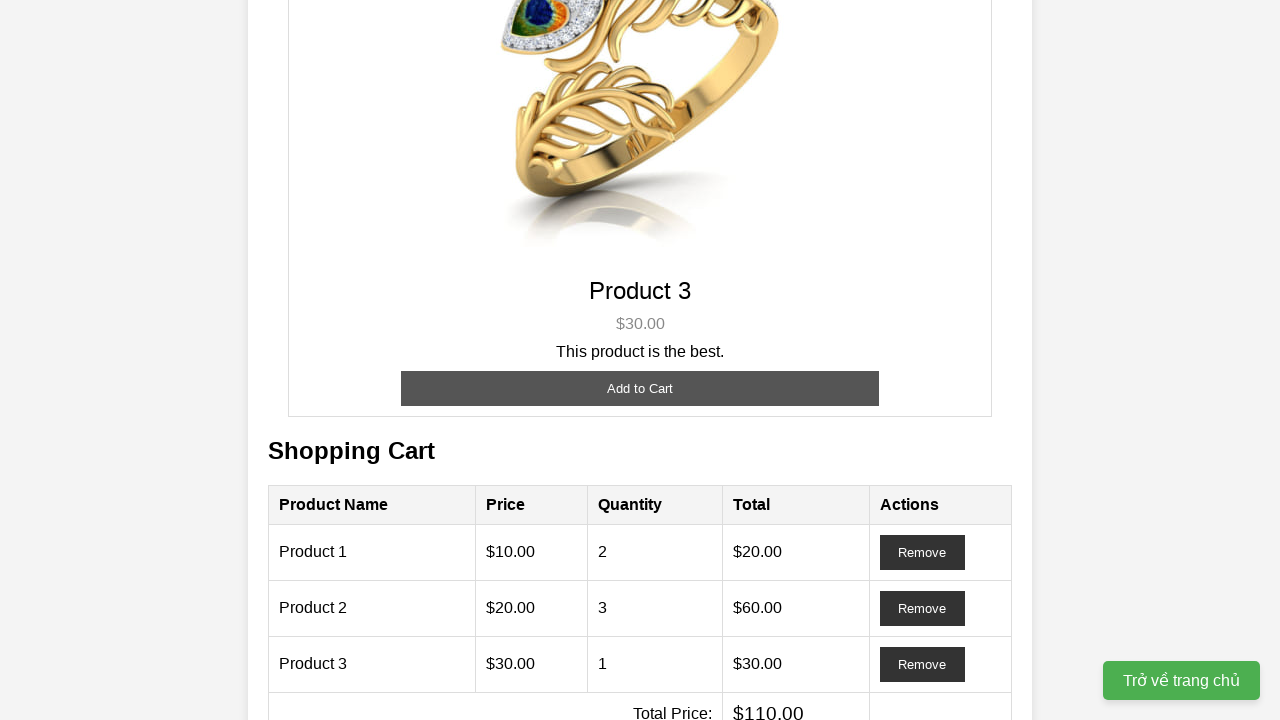

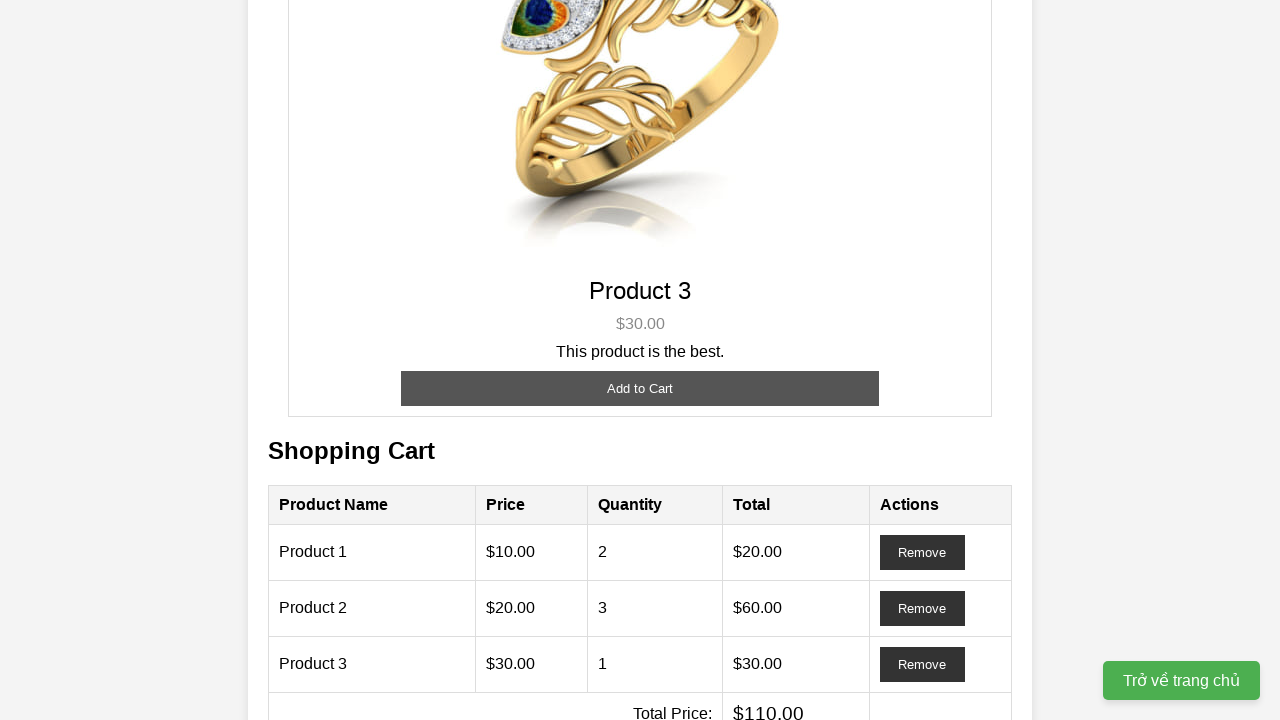